Tests login form error handling by entering invalid credentials and verifying the error message displayed

Starting URL: https://www.saucedemo.com/

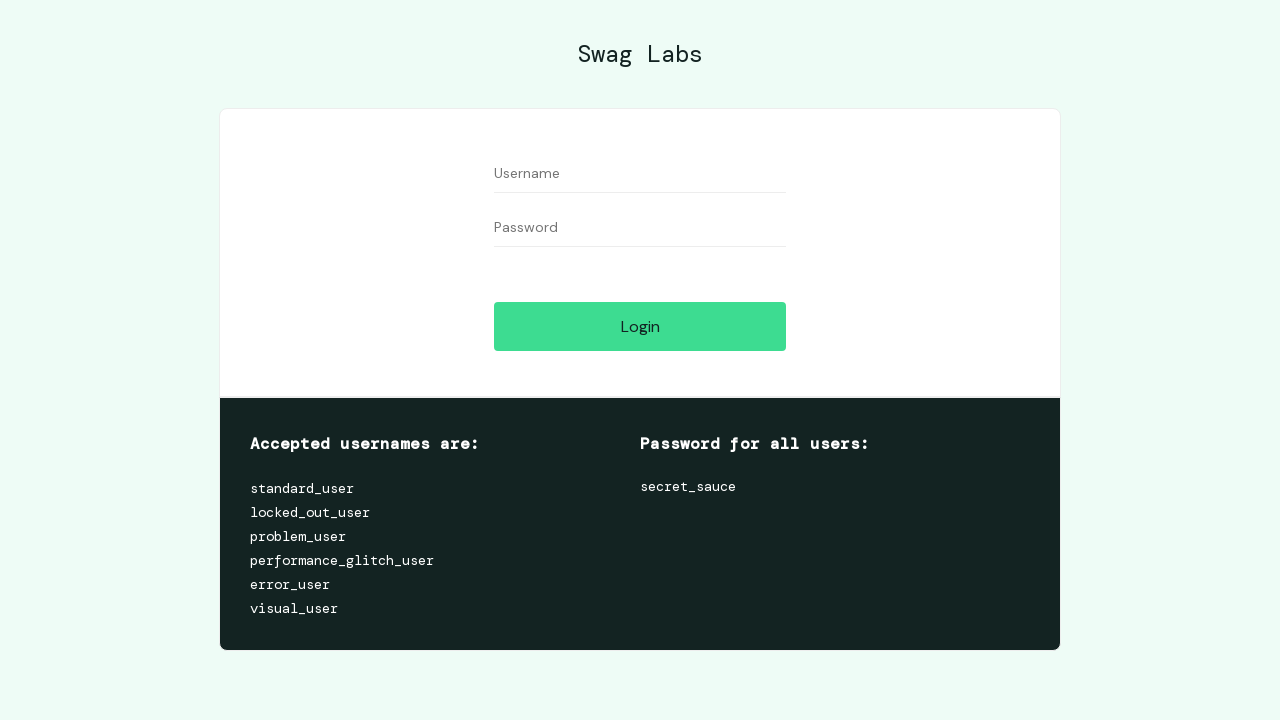

Filled username field with invalid username 'Java' on #user-name
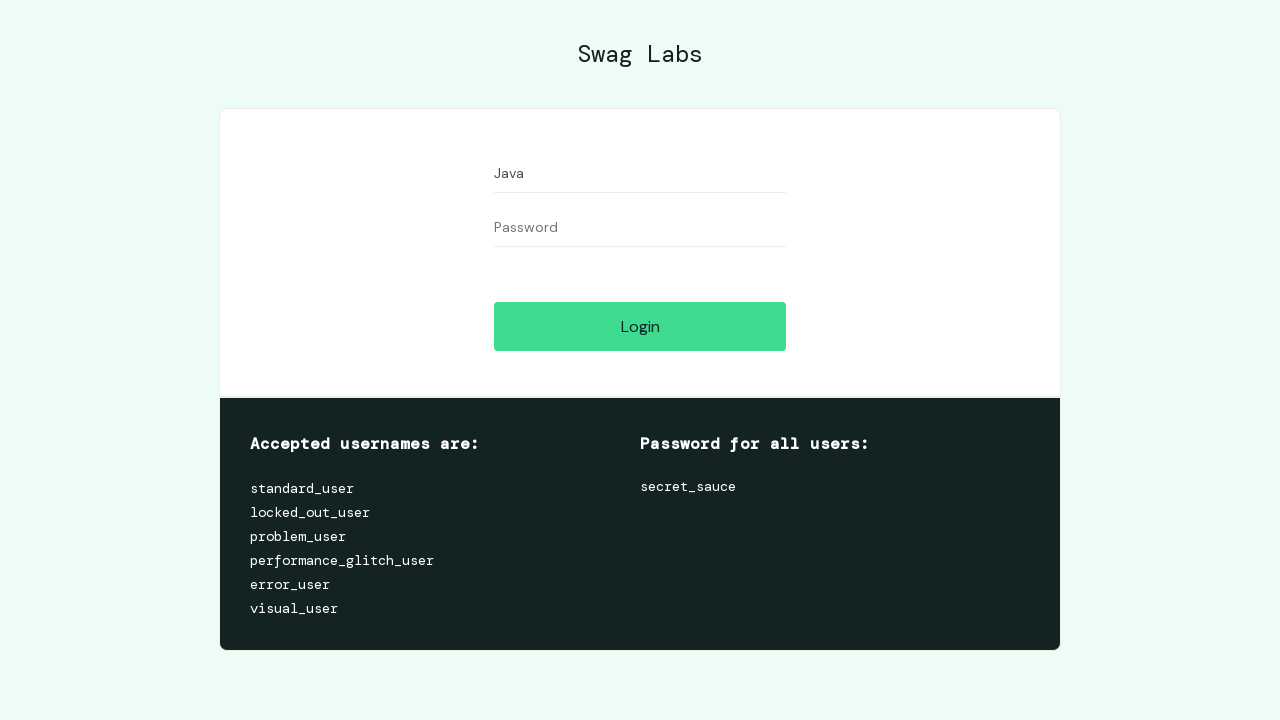

Filled password field with invalid password 'Selenium' on #password
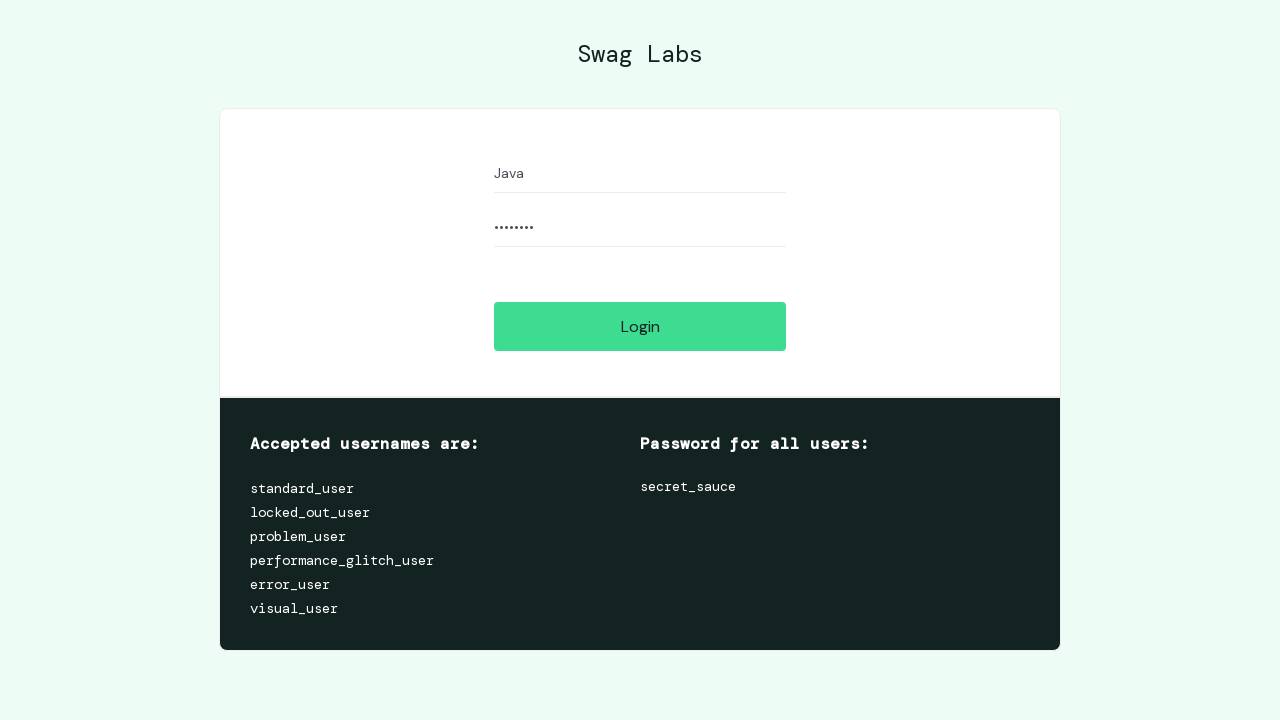

Clicked login button at (640, 326) on #login-button
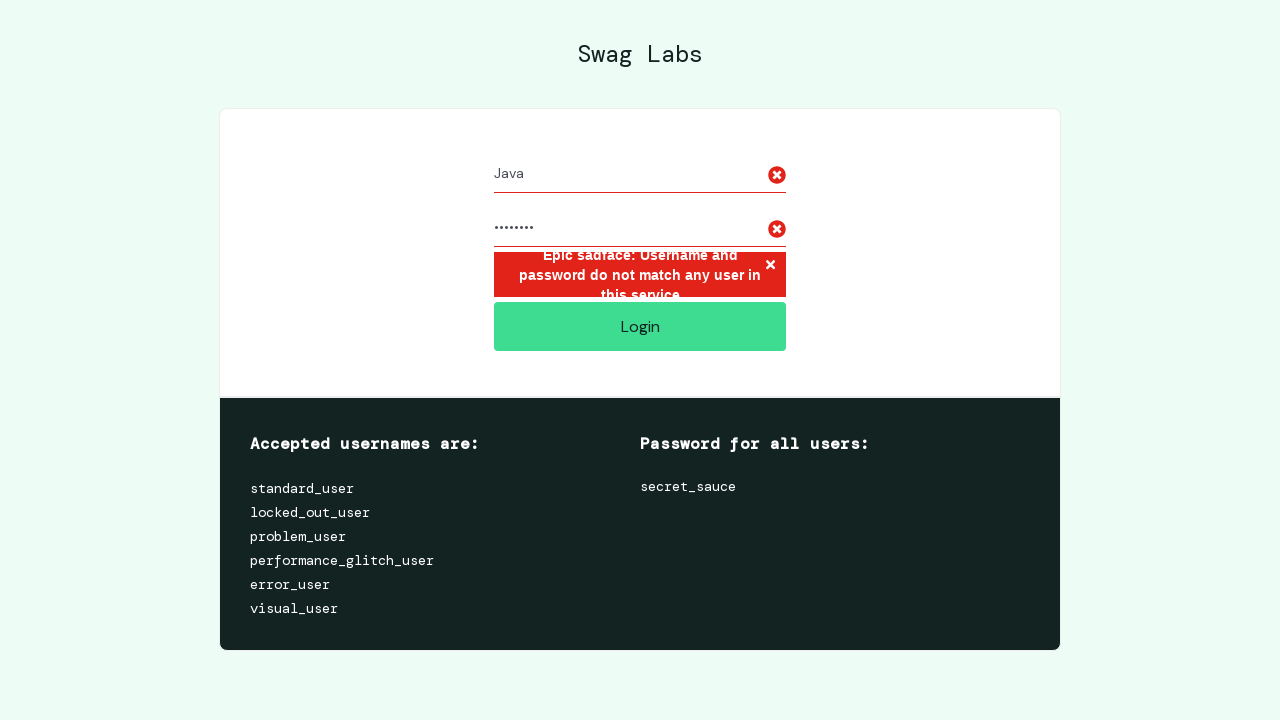

Waited for error message element to appear
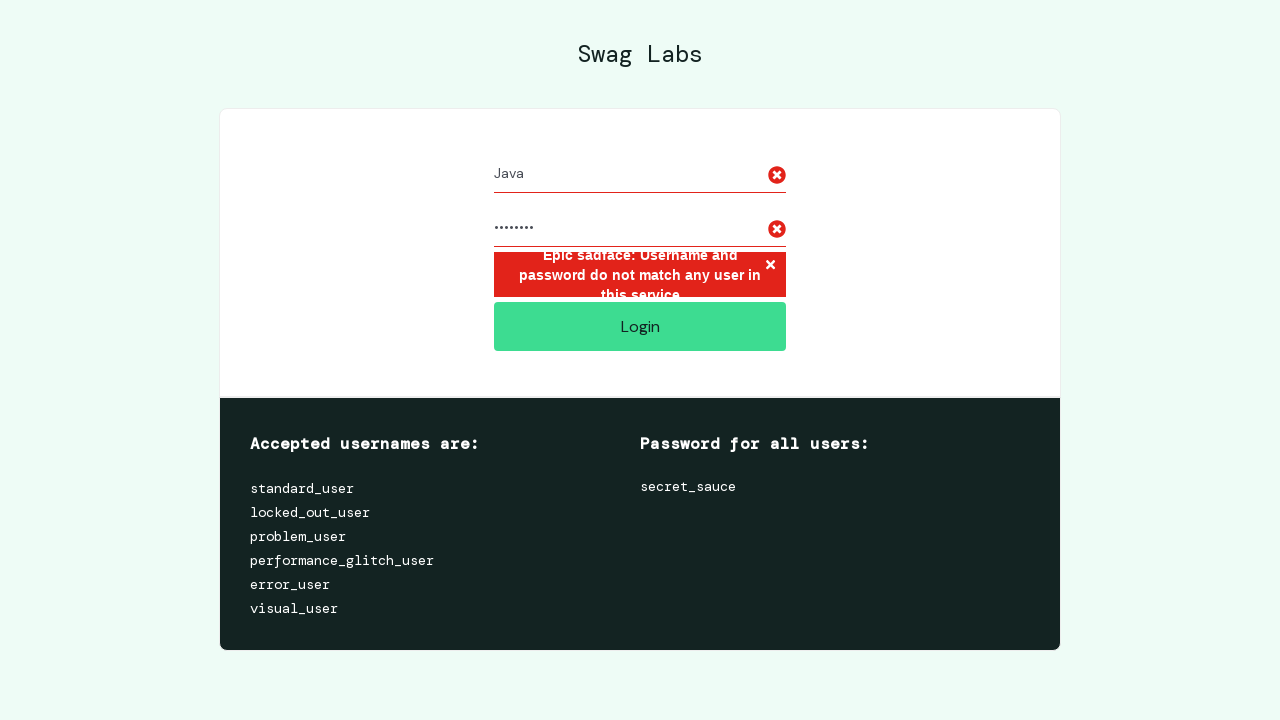

Retrieved error message text content
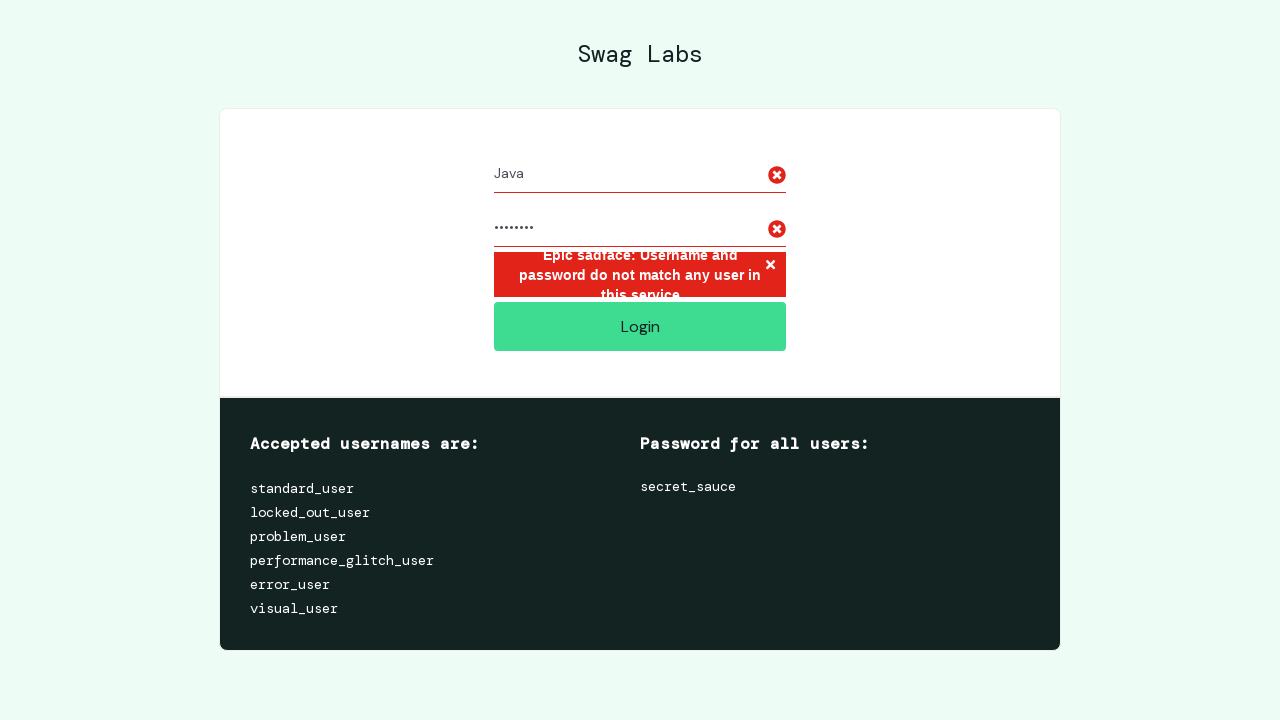

Verified error message matches expected text: 'Epic sadface: Username and password do not match any user in this service'
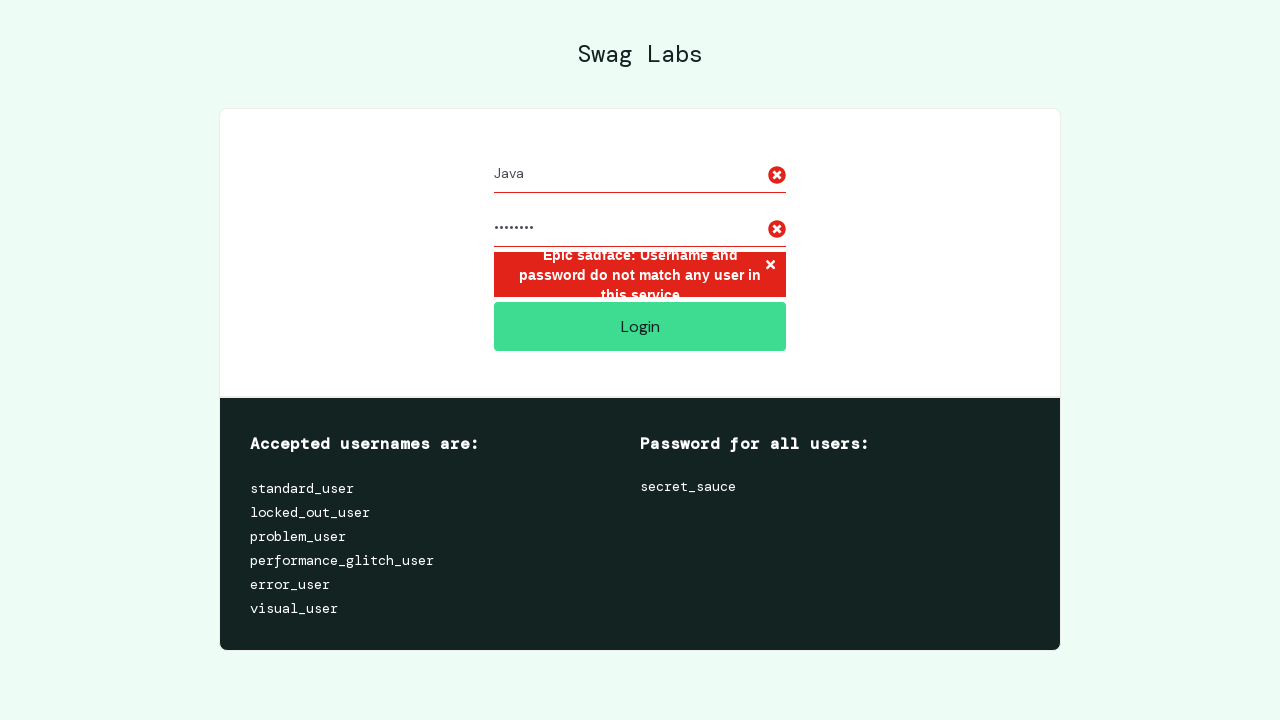

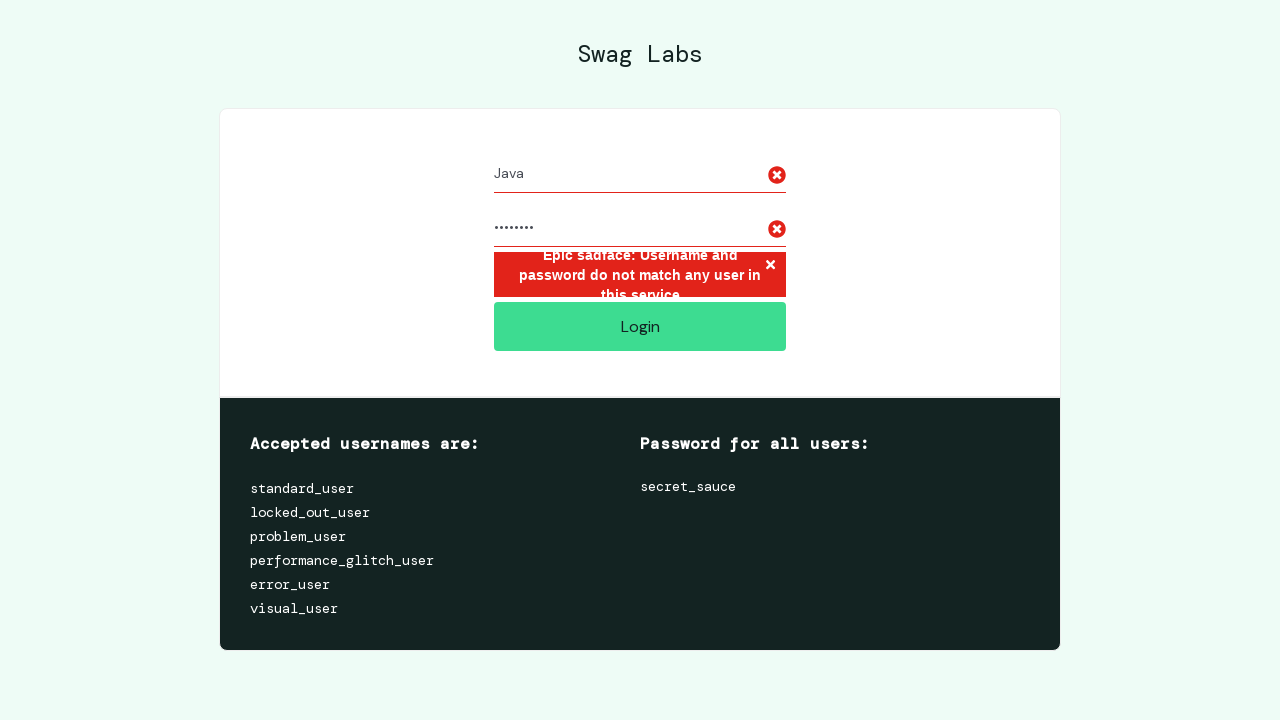